Tests file upload functionality by uploading a sample text file and verifying the uploaded filename is displayed on the confirmation page.

Starting URL: https://the-internet.herokuapp.com/upload

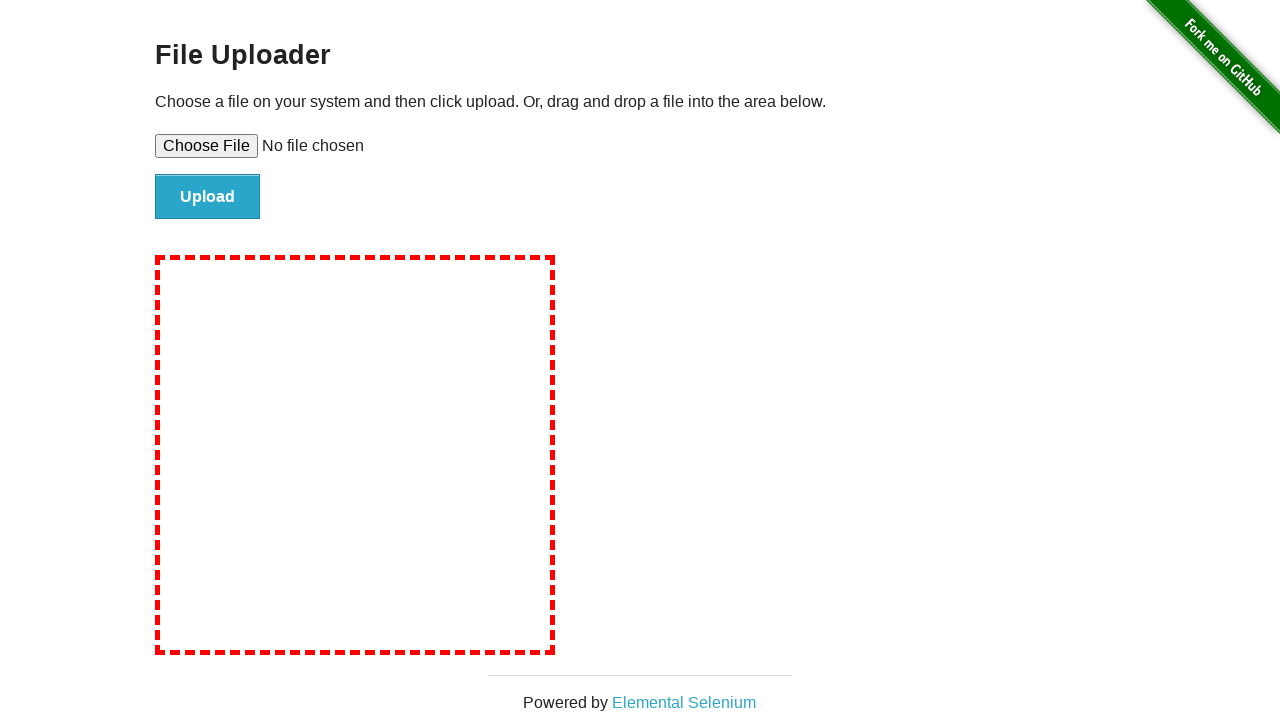

Created temporary file 'SampleFileToUpload.txt' for upload testing
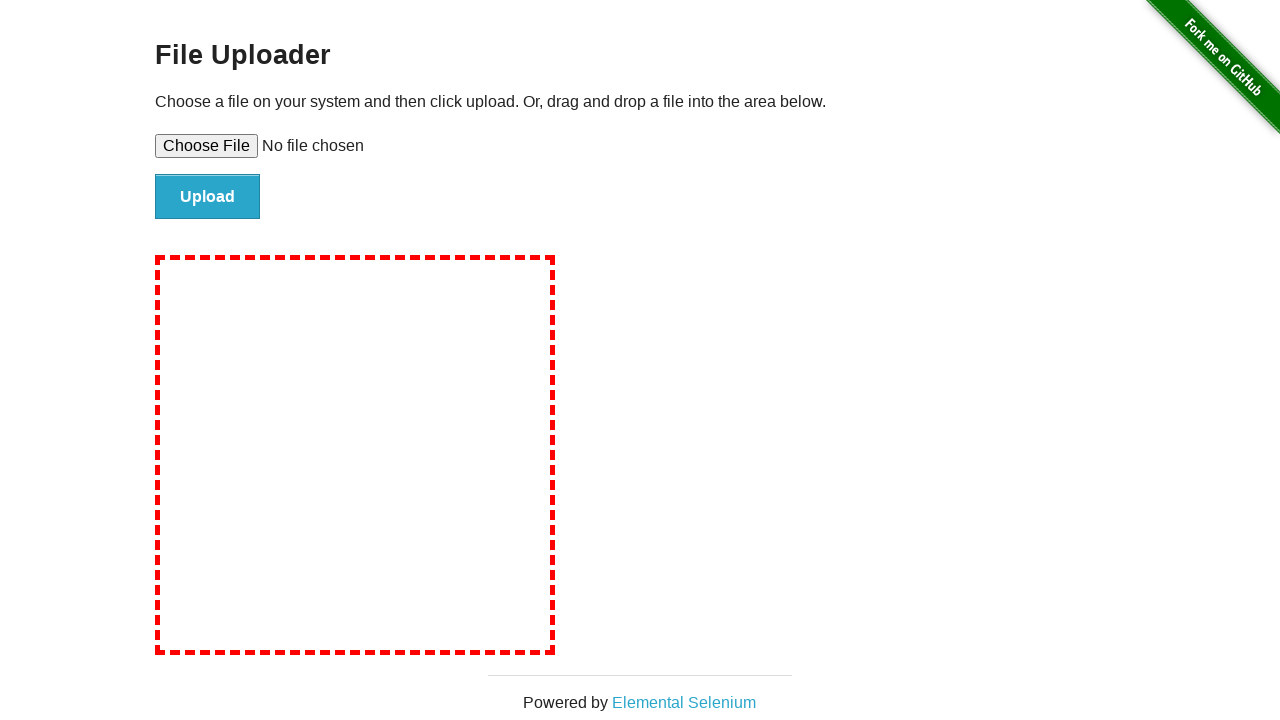

Set file input with path to SampleFileToUpload.txt
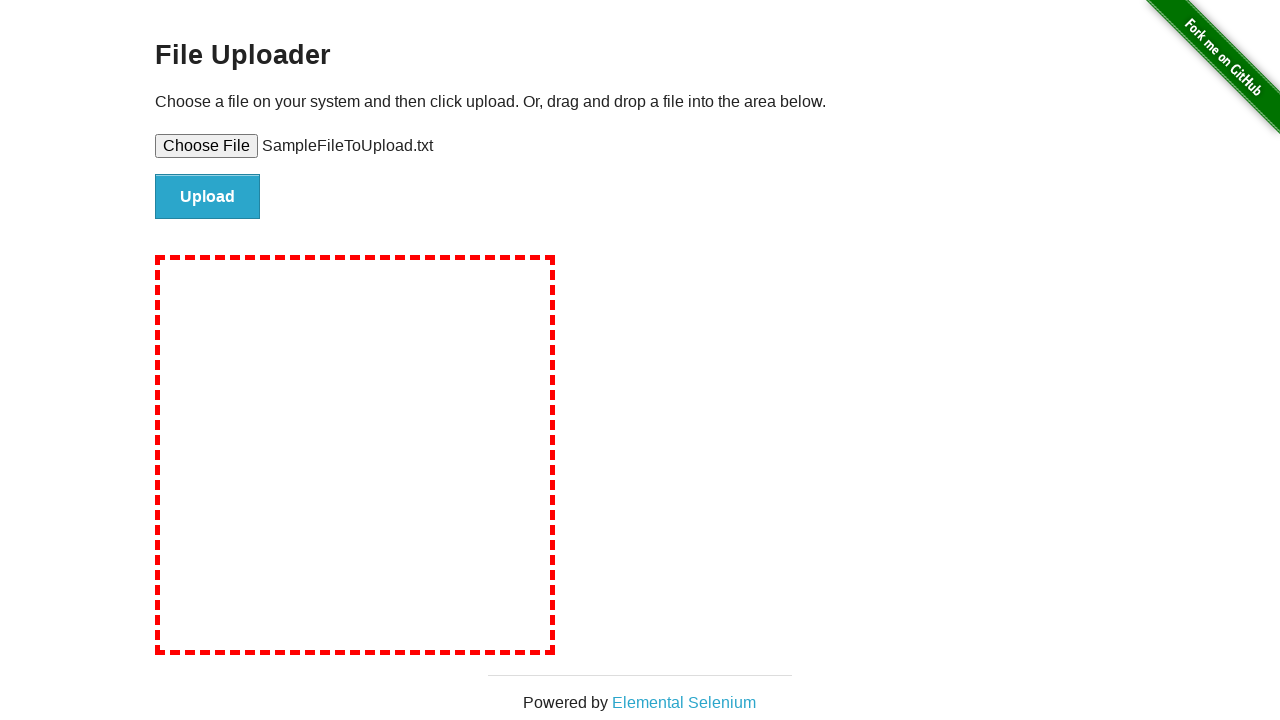

Clicked upload button to submit file at (208, 197) on input#file-submit
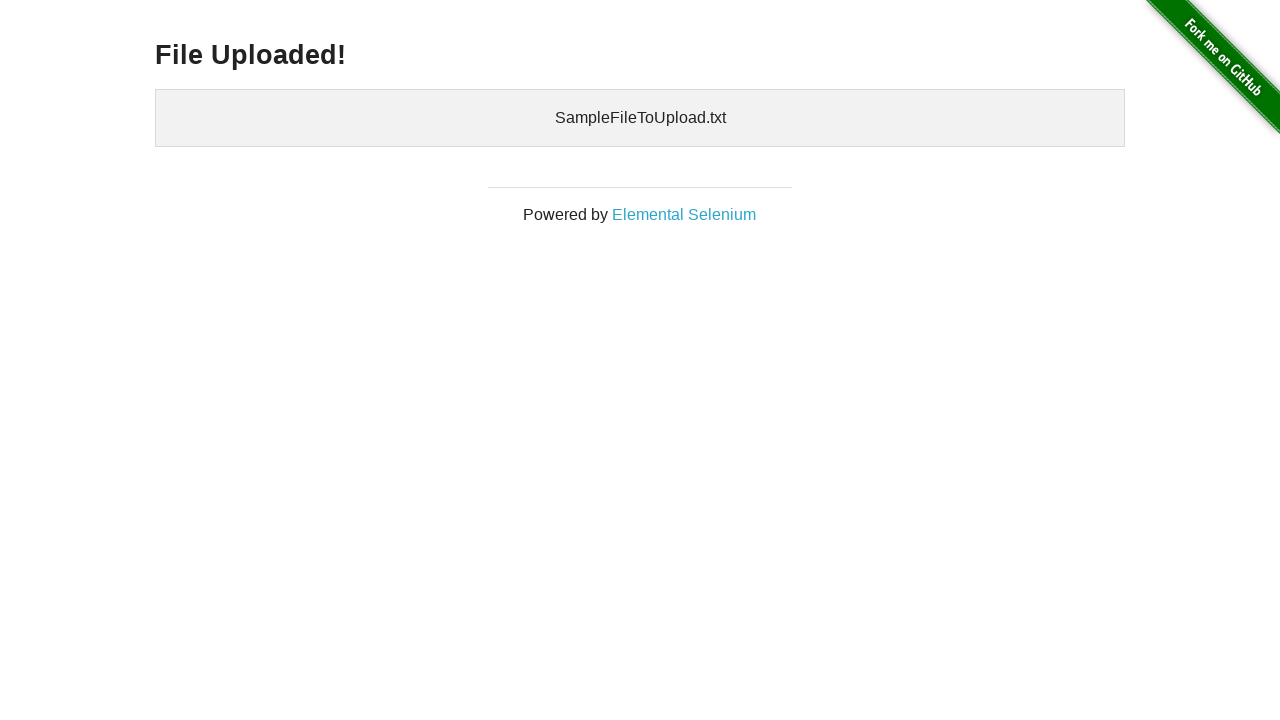

Uploaded files confirmation section appeared
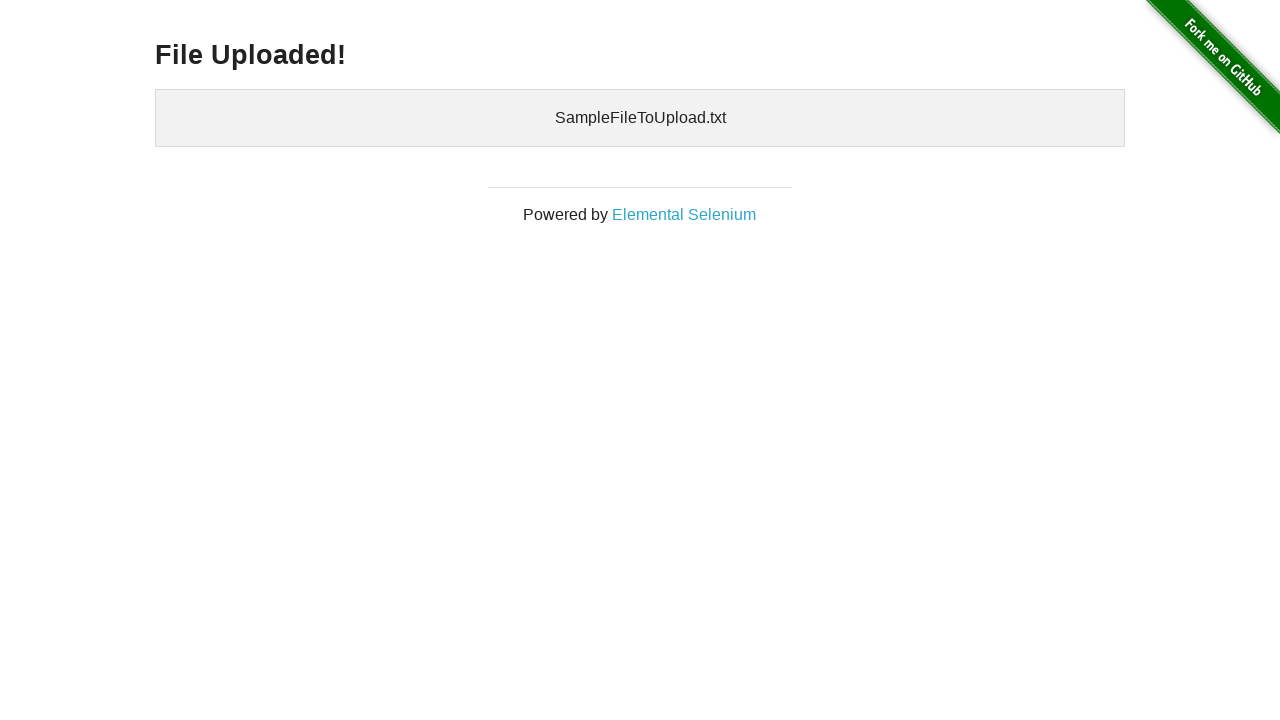

Verified uploaded filename 'SampleFileToUpload.txt' is displayed on confirmation page
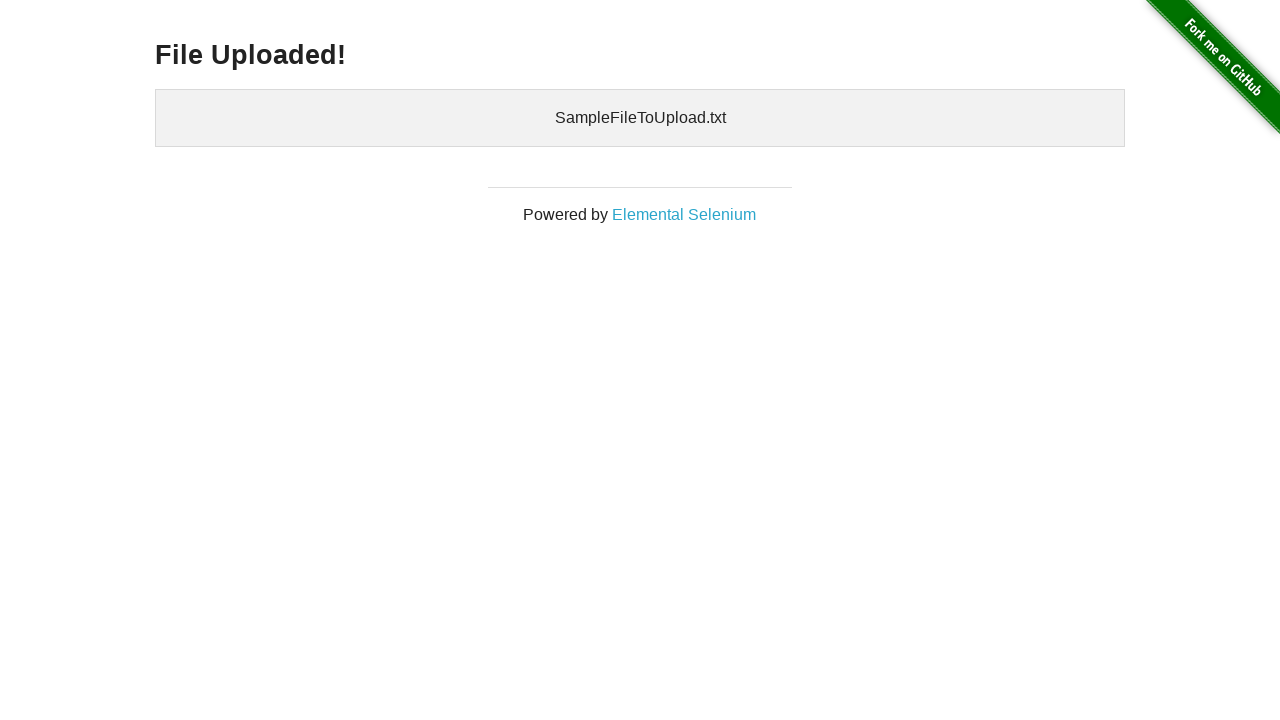

Cleaned up temporary file and directory
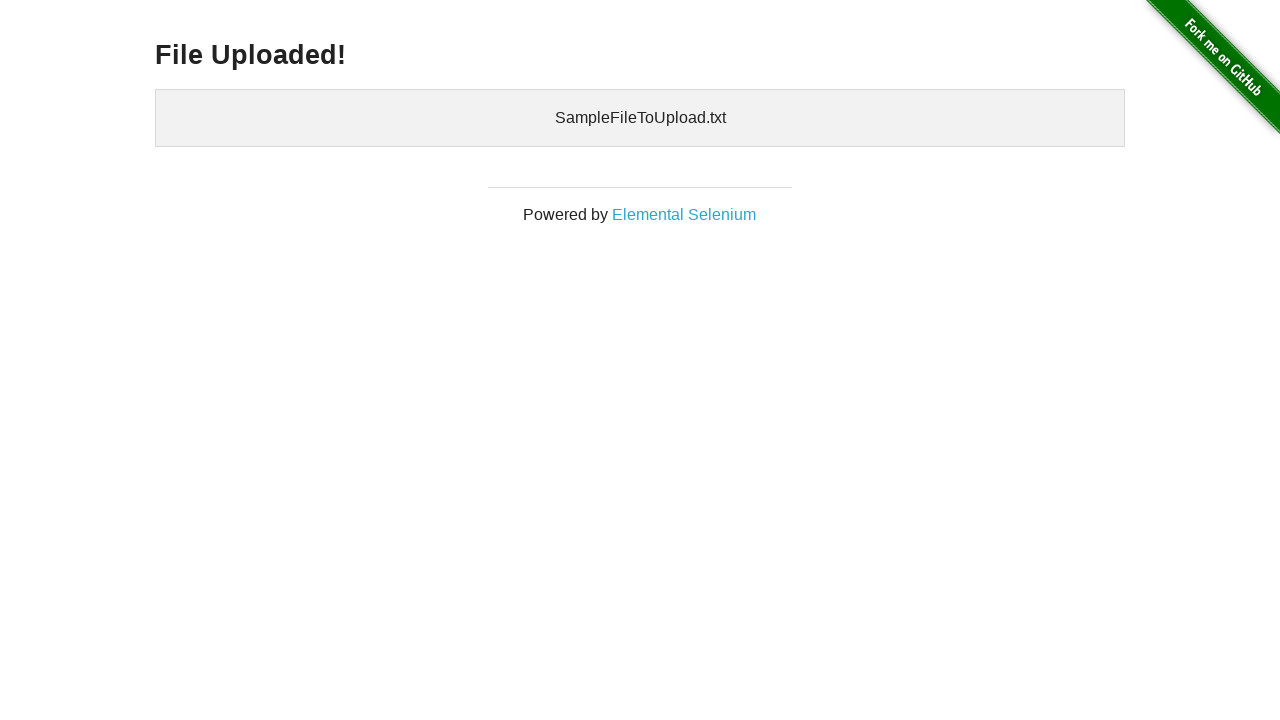

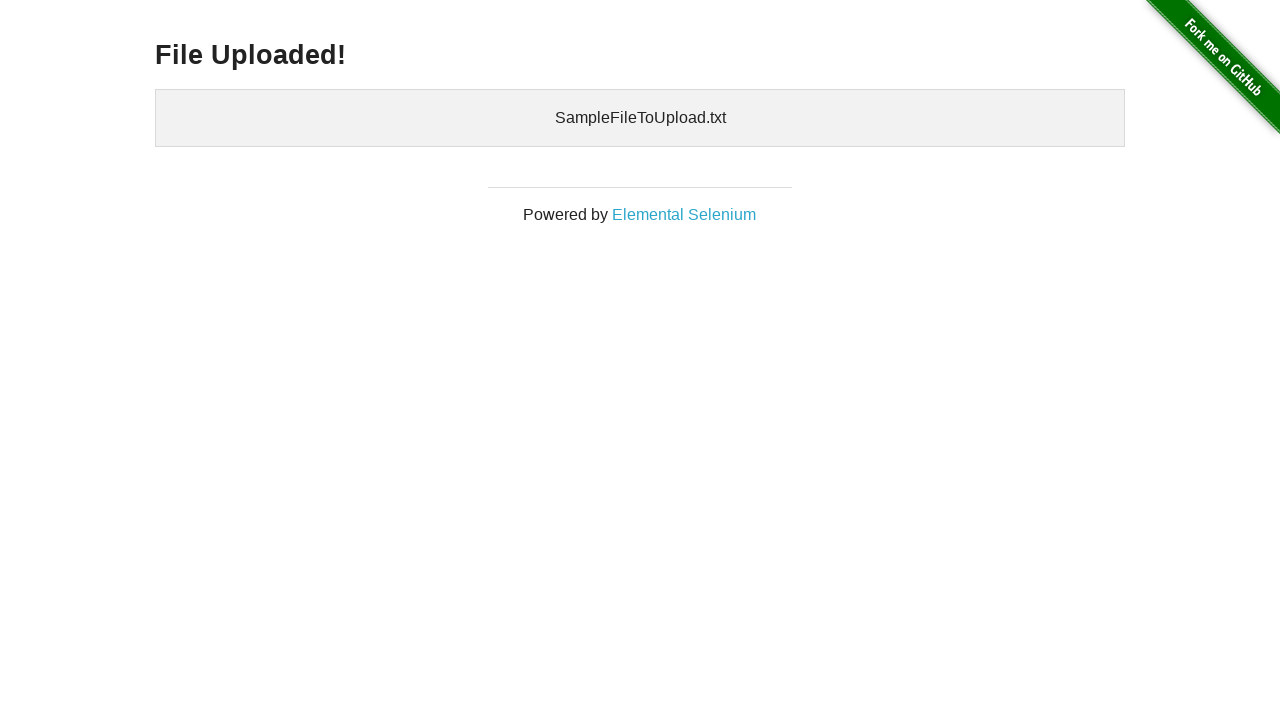